Basic browser test that navigates to a Selenium test site and maximizes the browser window to verify the page loads successfully.

Starting URL: https://selenium.qabible.in/

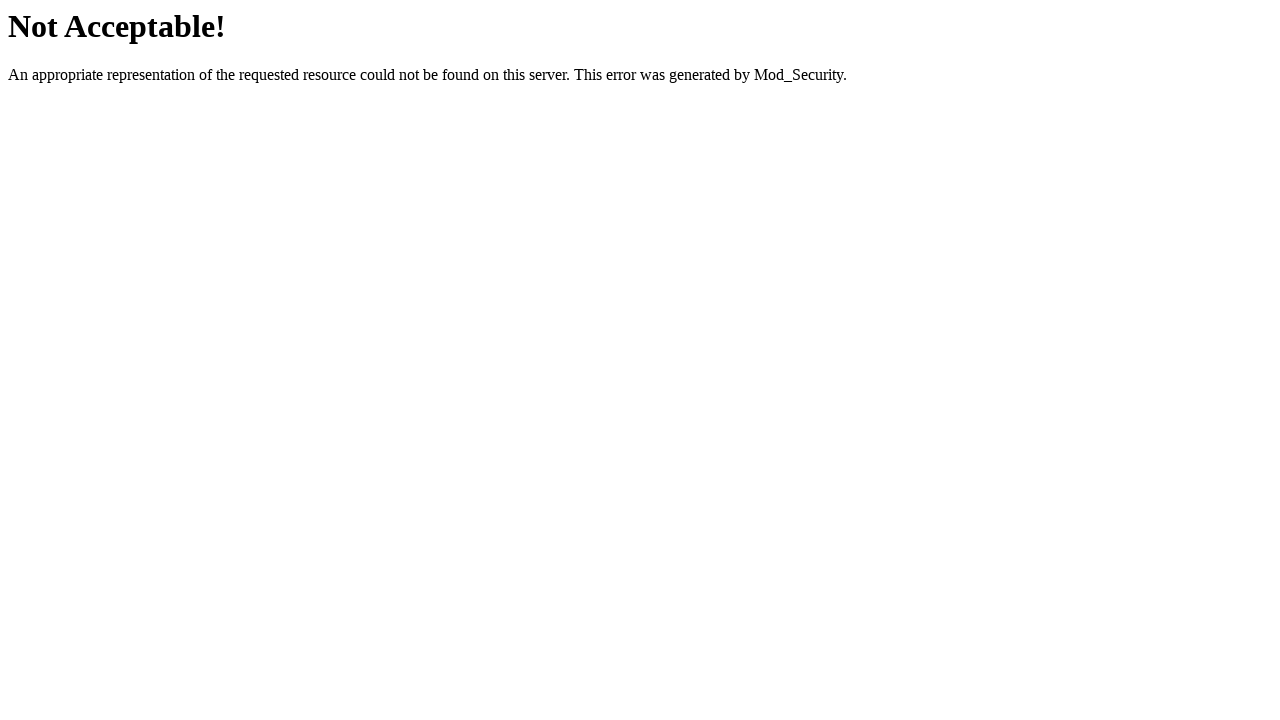

Navigated to Selenium test site
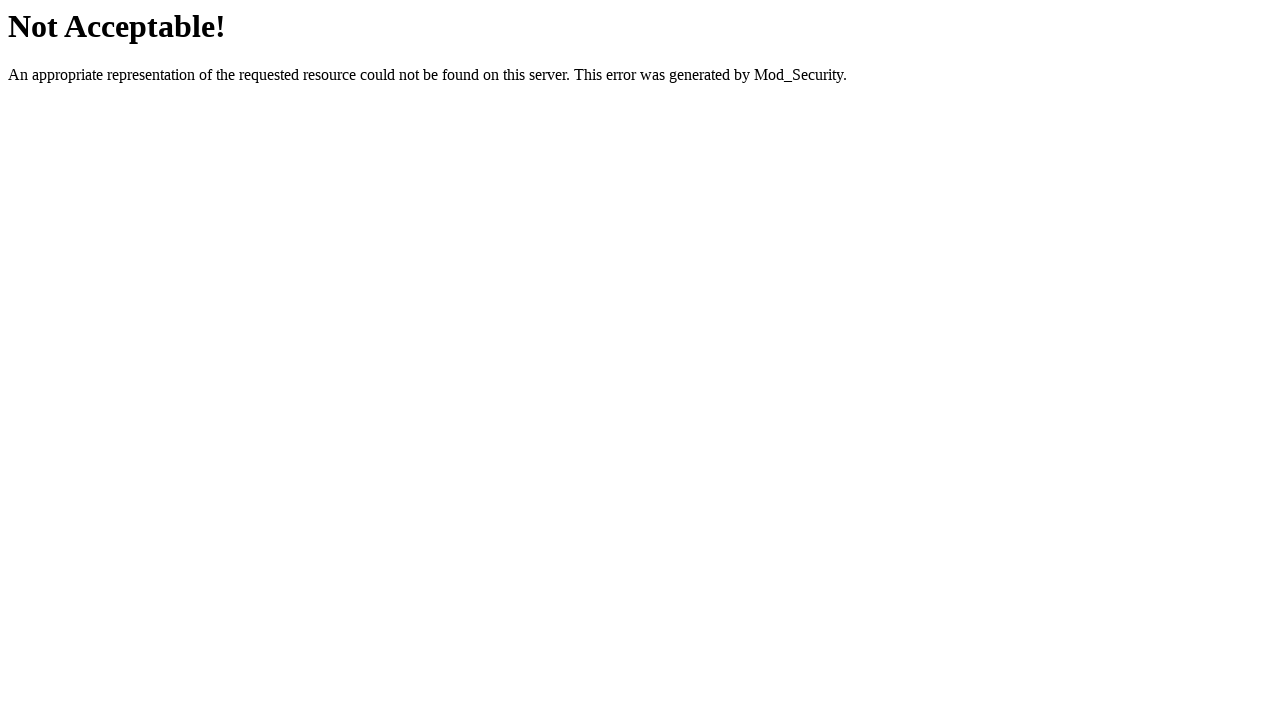

Set viewport size to 1920x1080
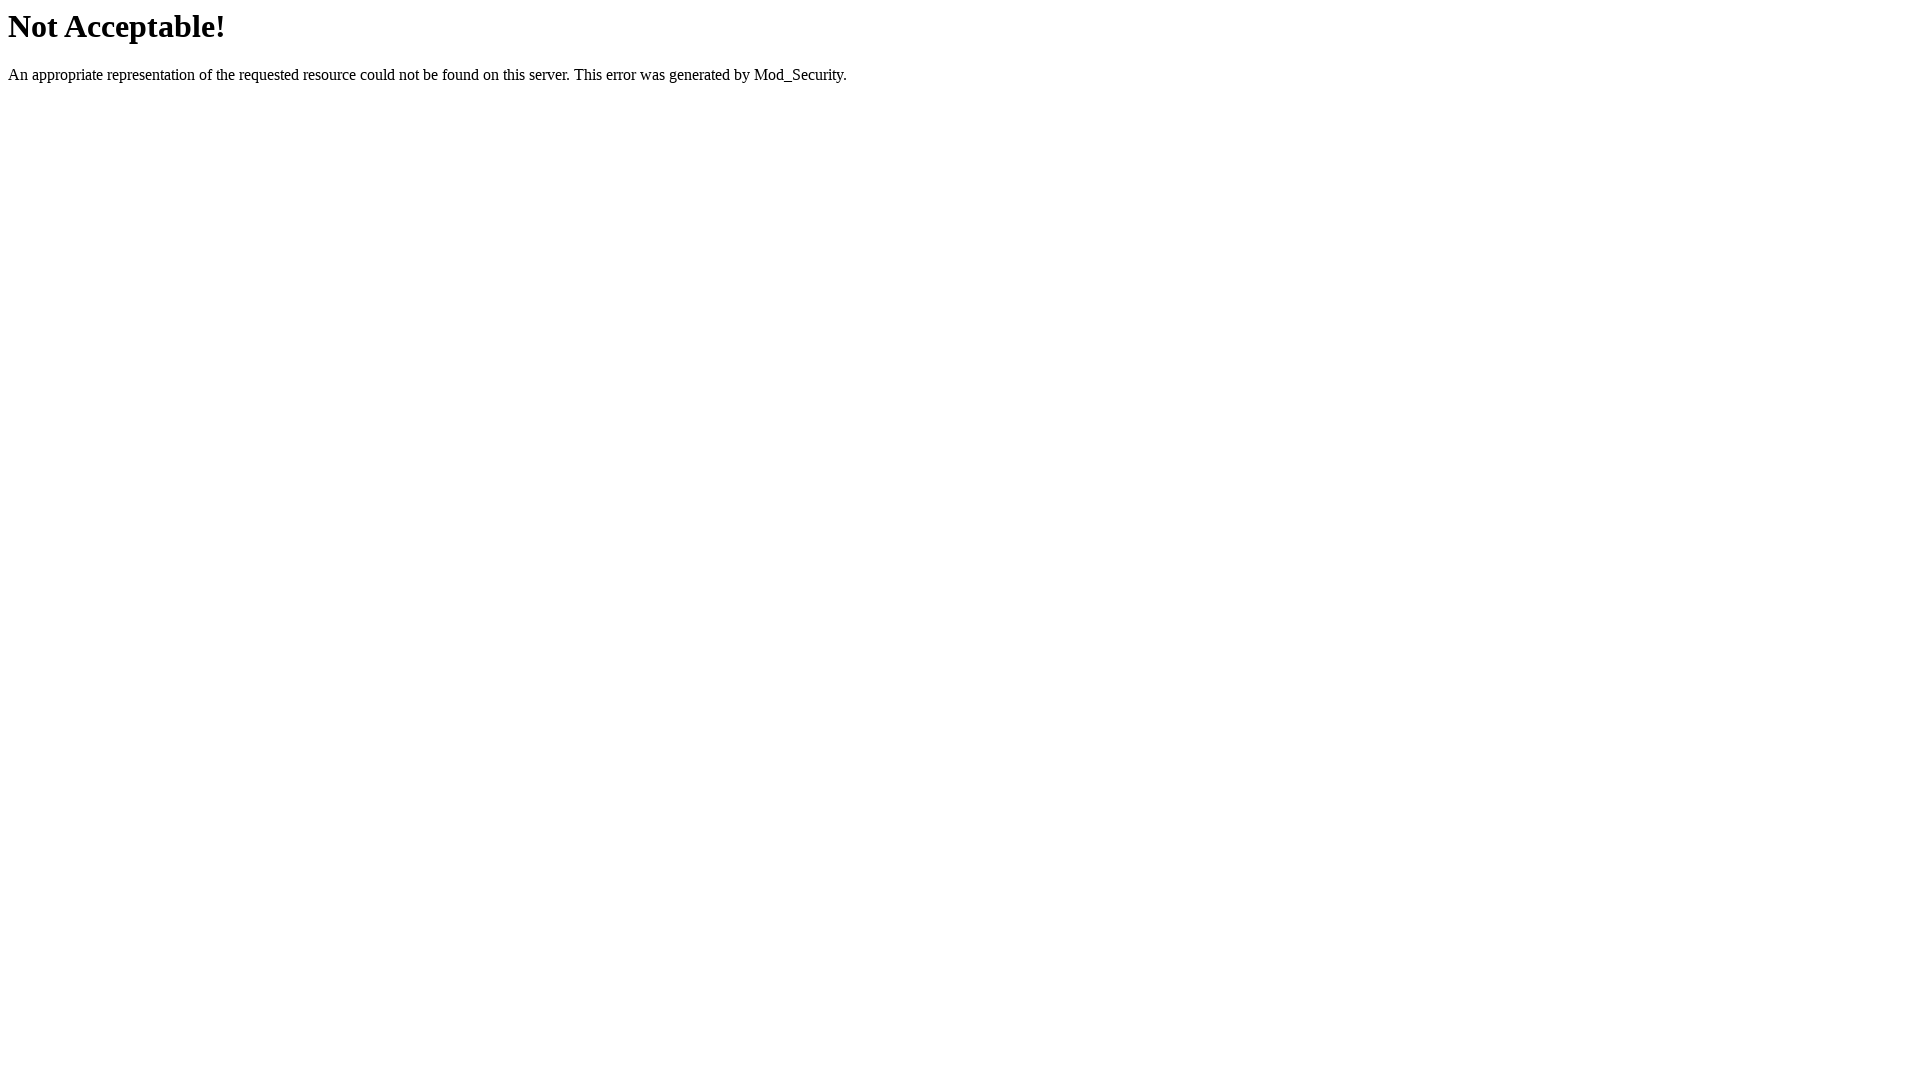

Page fully loaded - DOM content ready
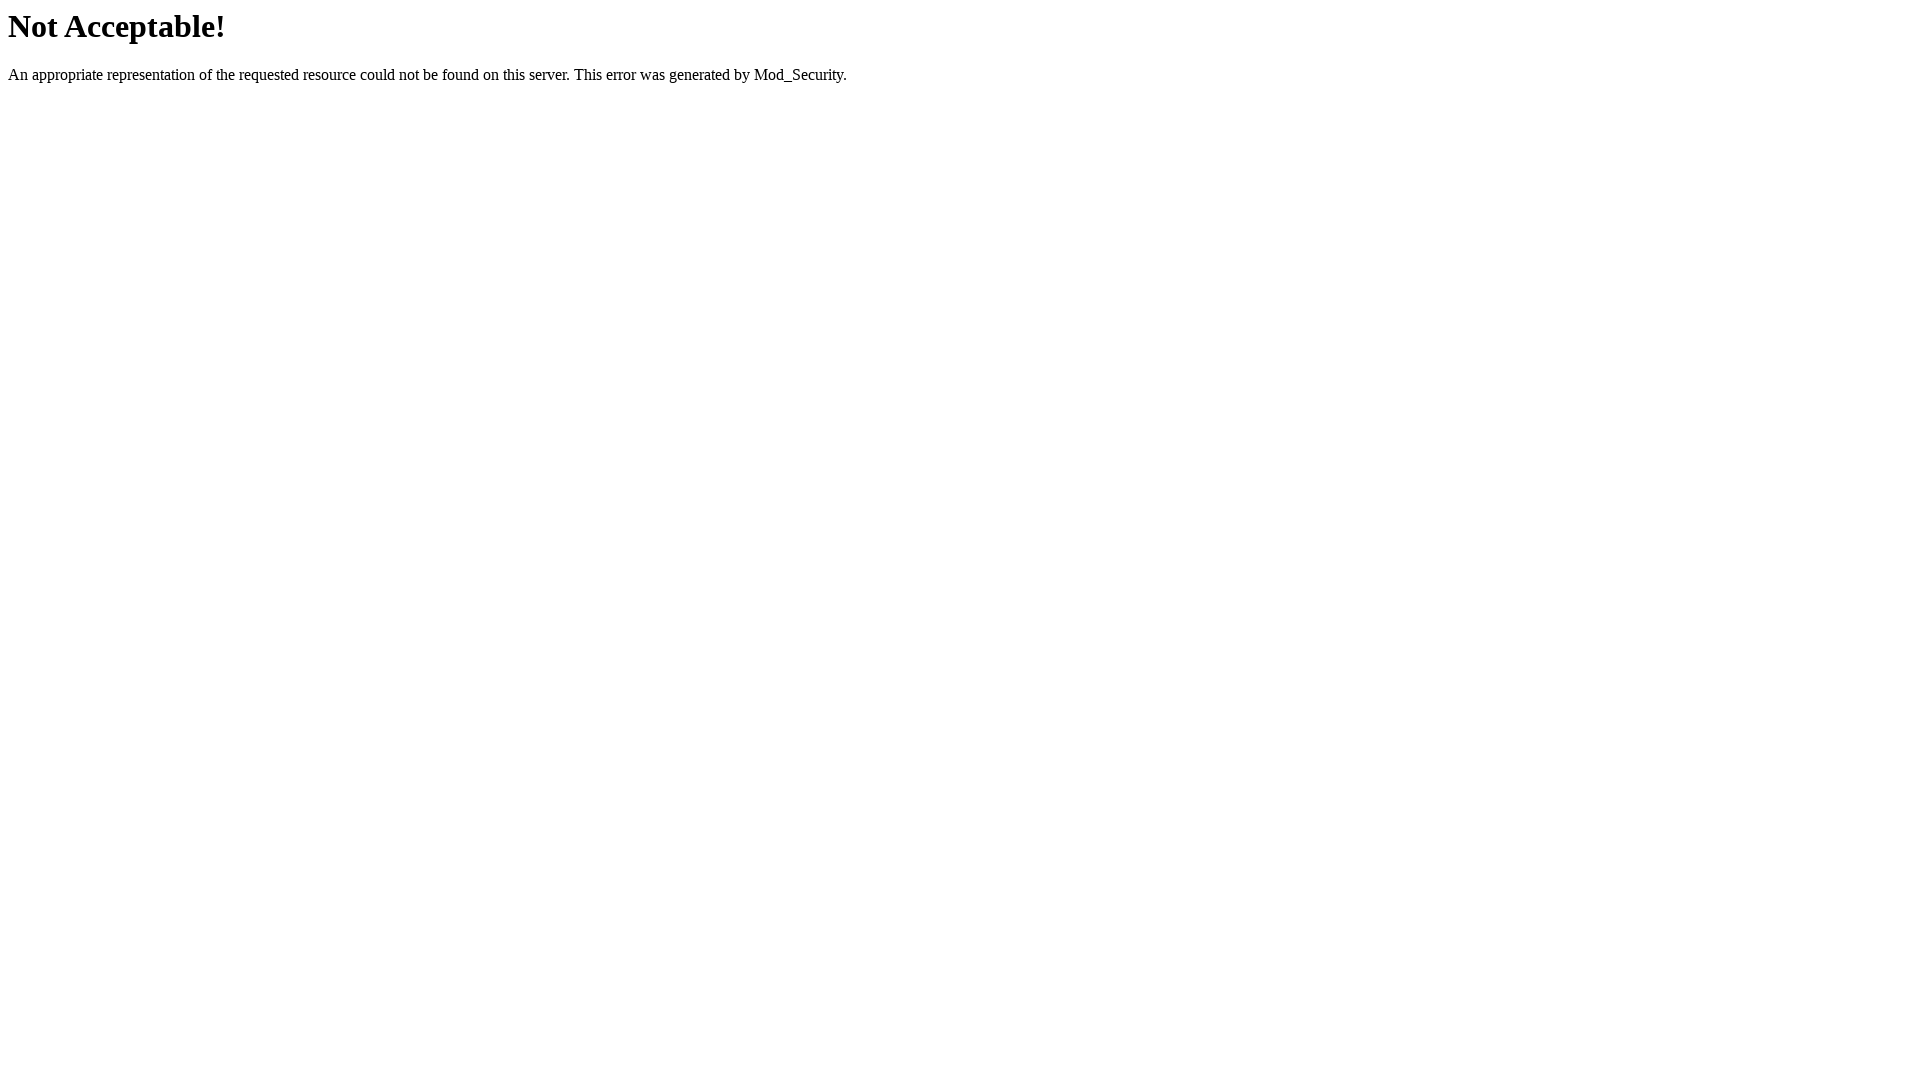

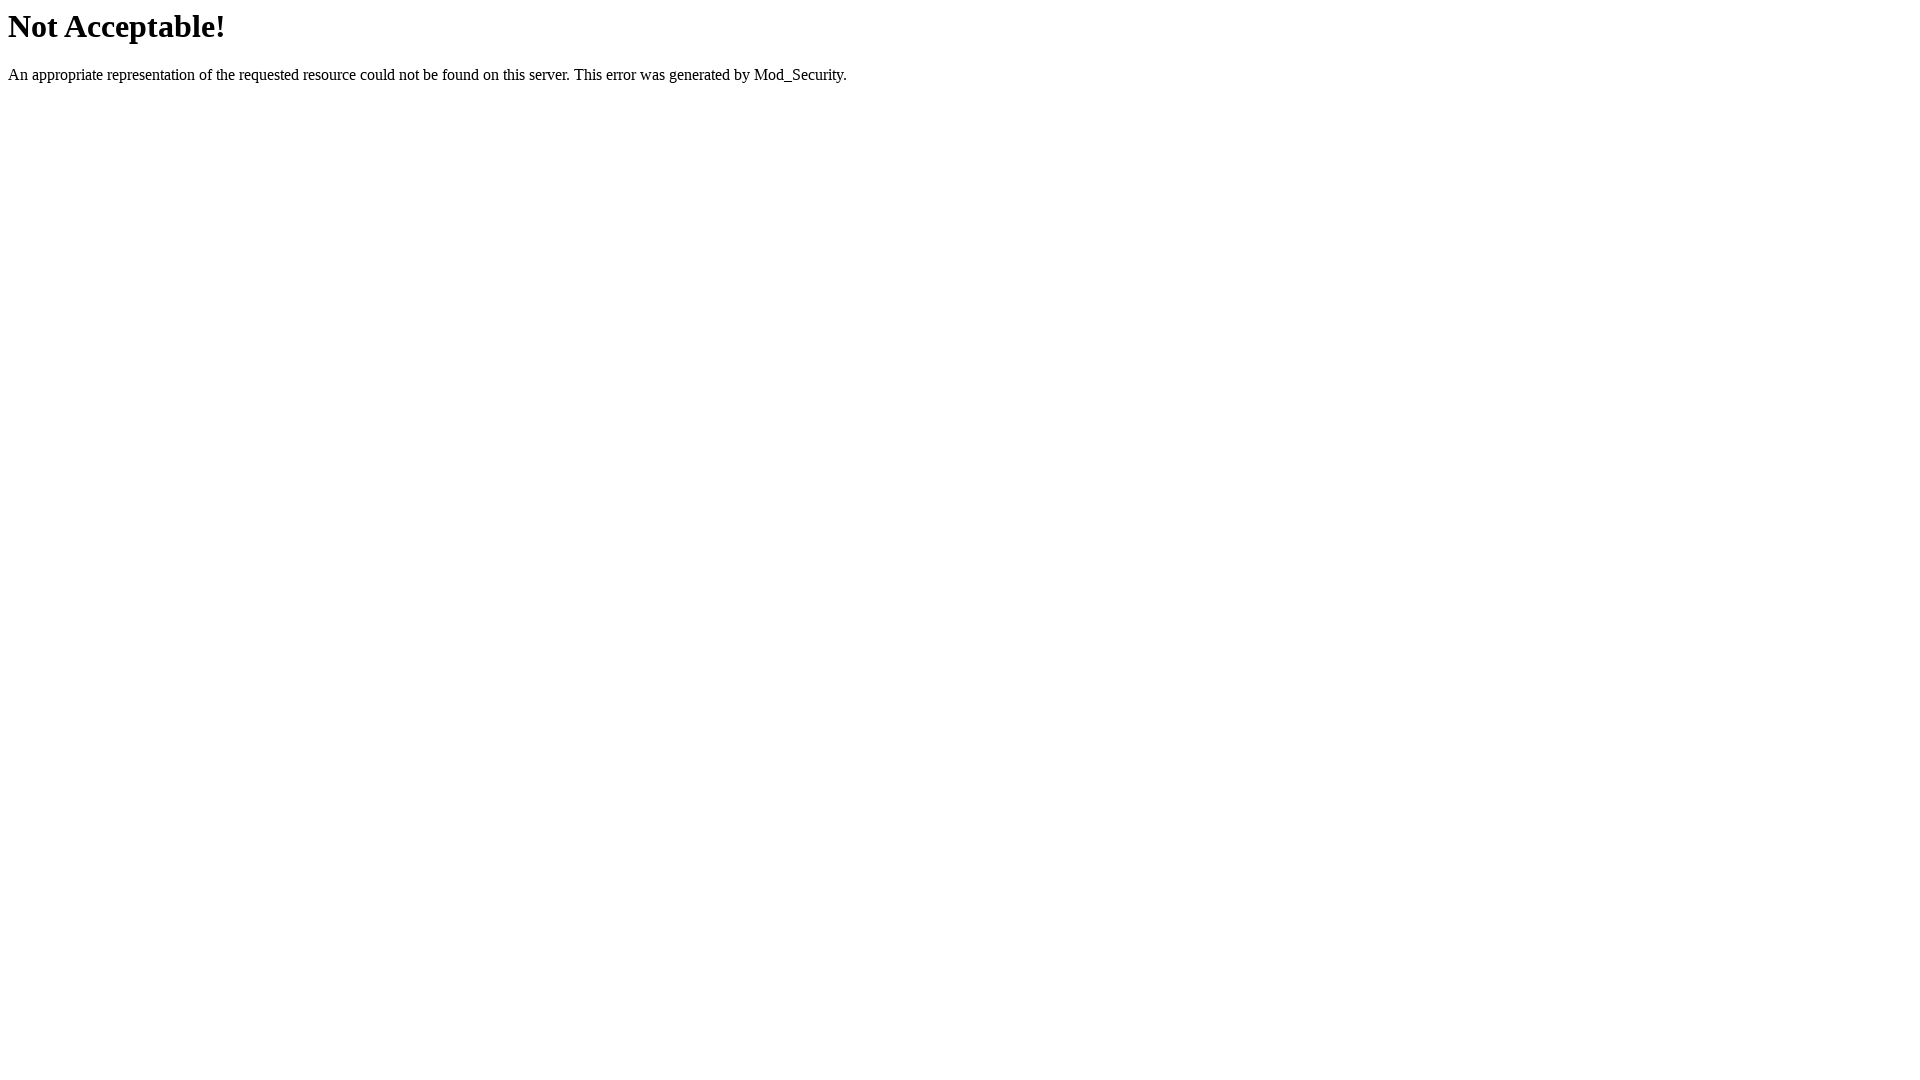